Tests dynamic controls functionality by verifying a textbox is initially disabled, clicking the Enable button, waiting for the textbox to become enabled, and verifying the success message appears.

Starting URL: https://the-internet.herokuapp.com/dynamic_controls

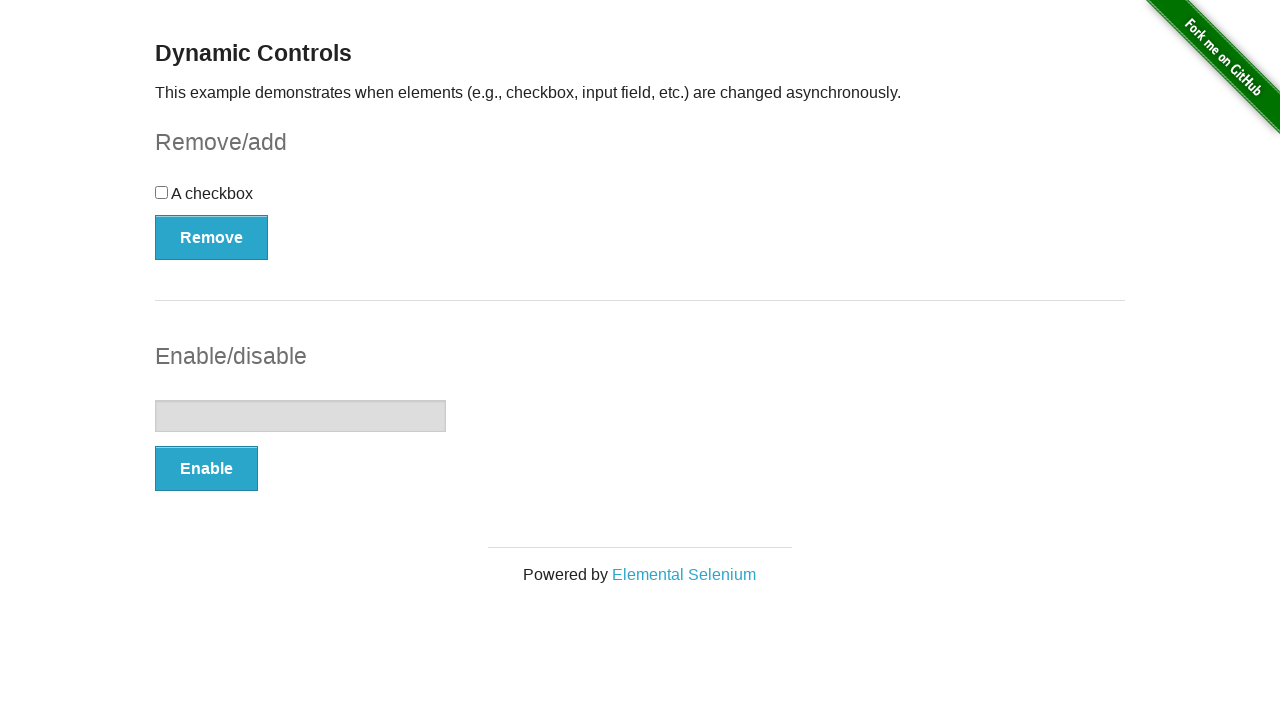

Verified textbox is initially disabled
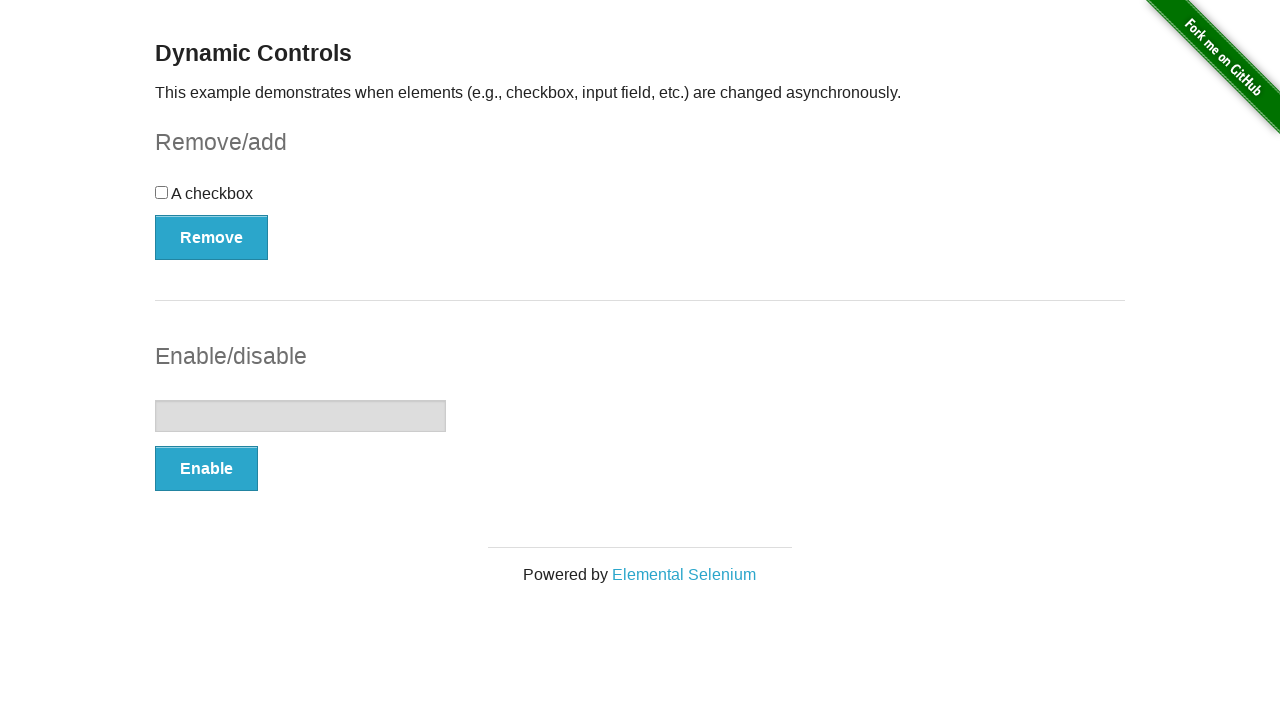

Clicked Enable button at (206, 469) on xpath=//*[text()='Enable']
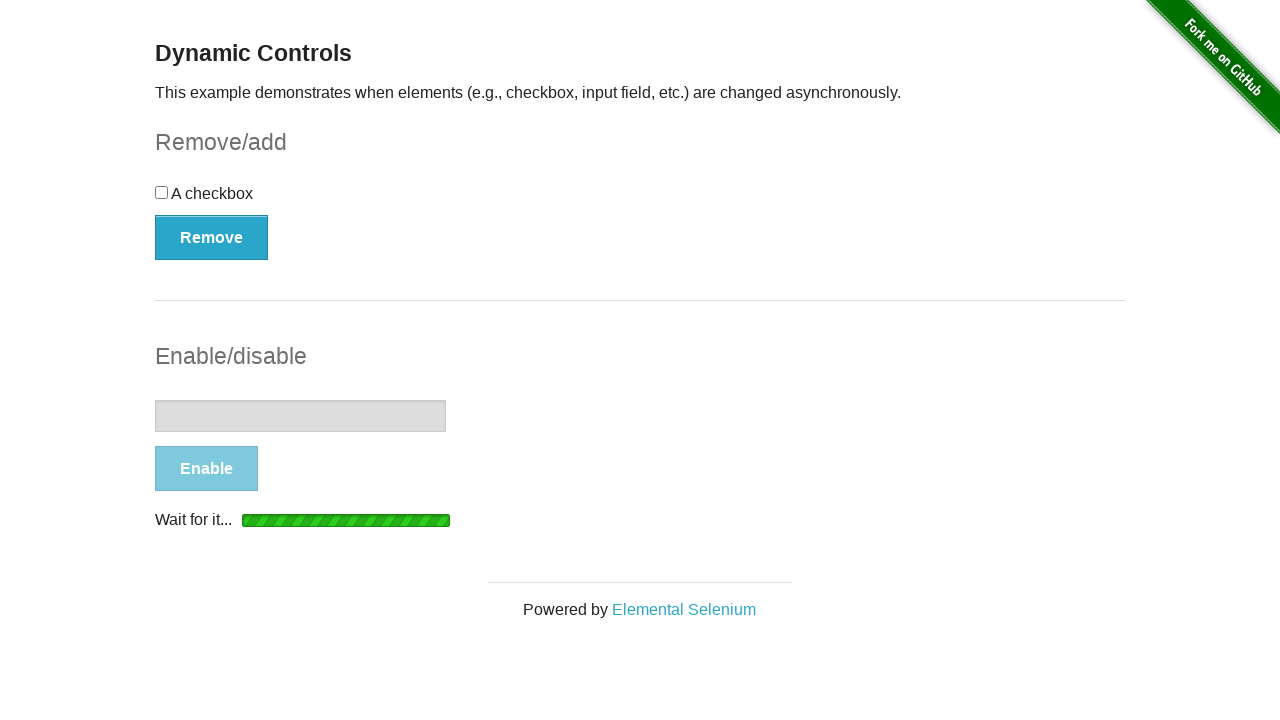

Waited for textbox to become enabled
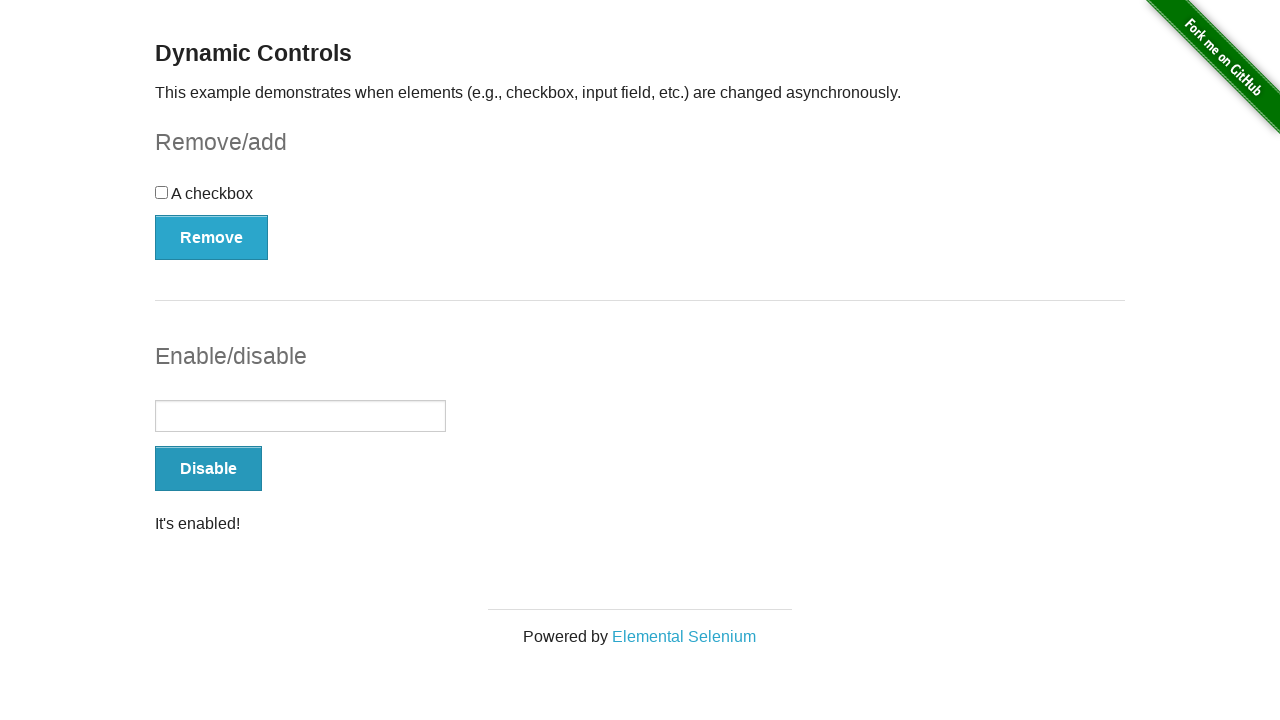

Verified success message 'It's enabled!' is visible
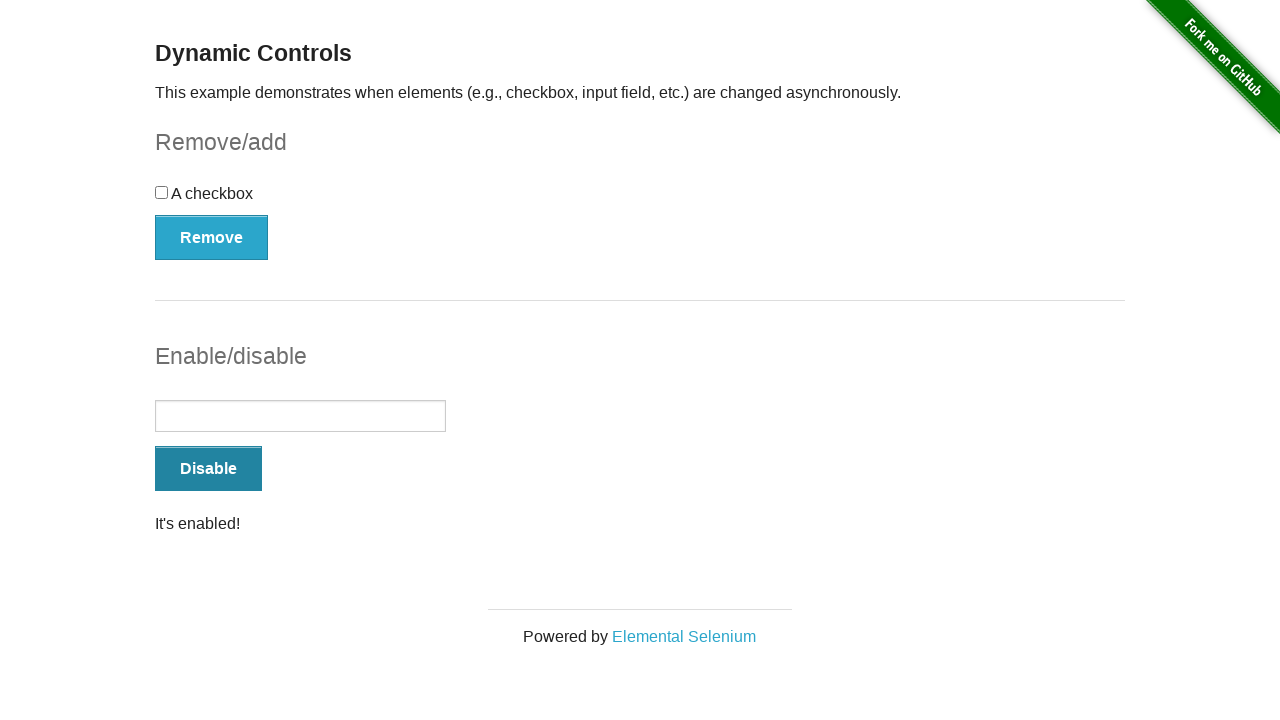

Verified textbox is now enabled
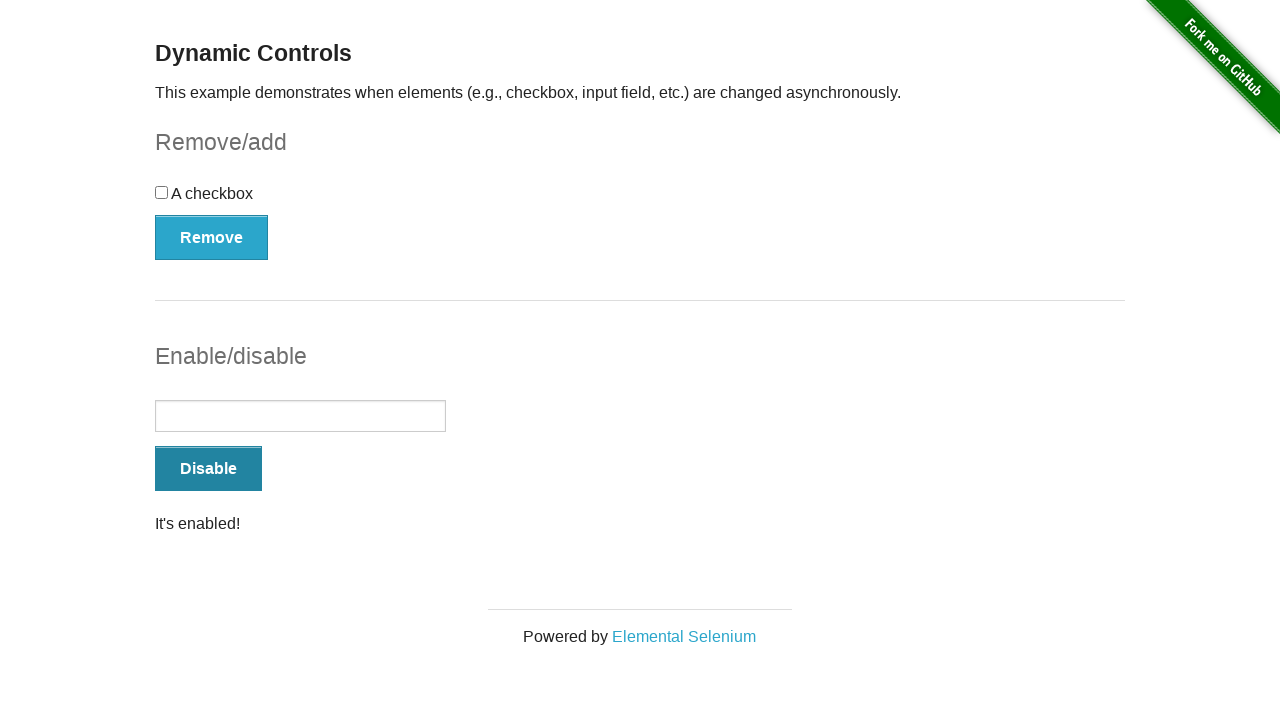

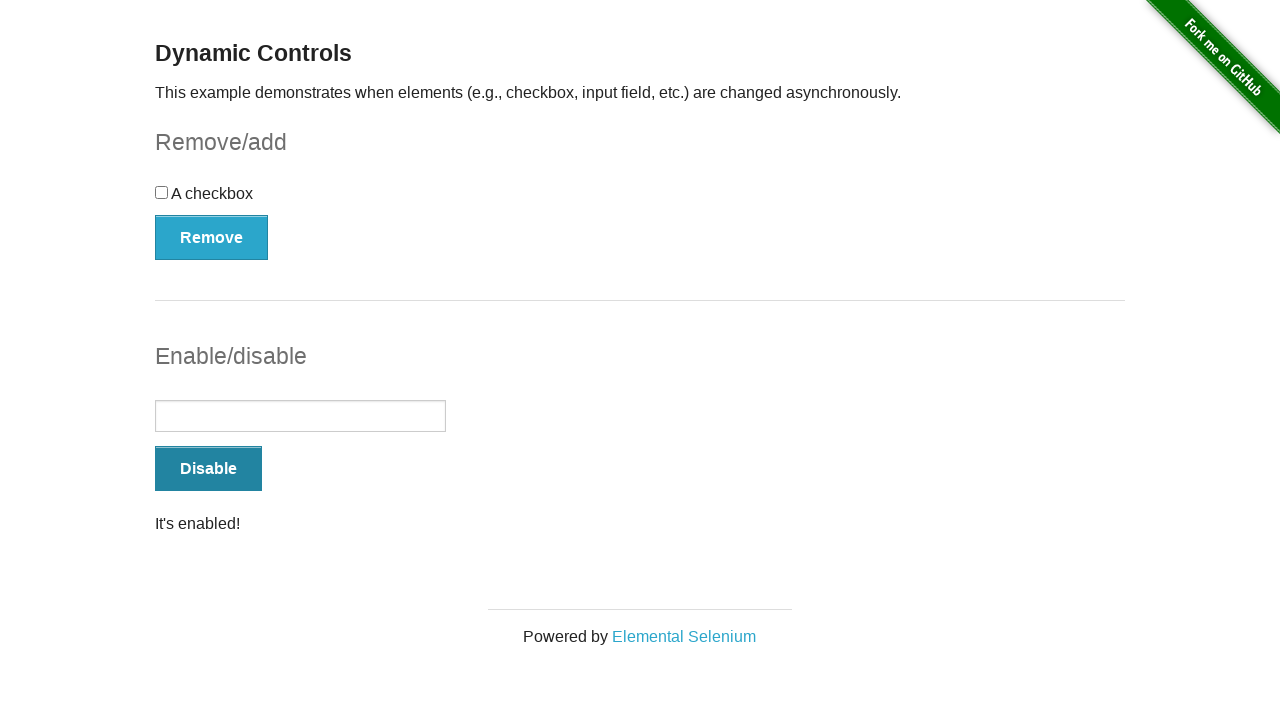